Navigates to anhtester.com homepage and clicks the login button to navigate to the login page

Starting URL: https://anhtester.com/

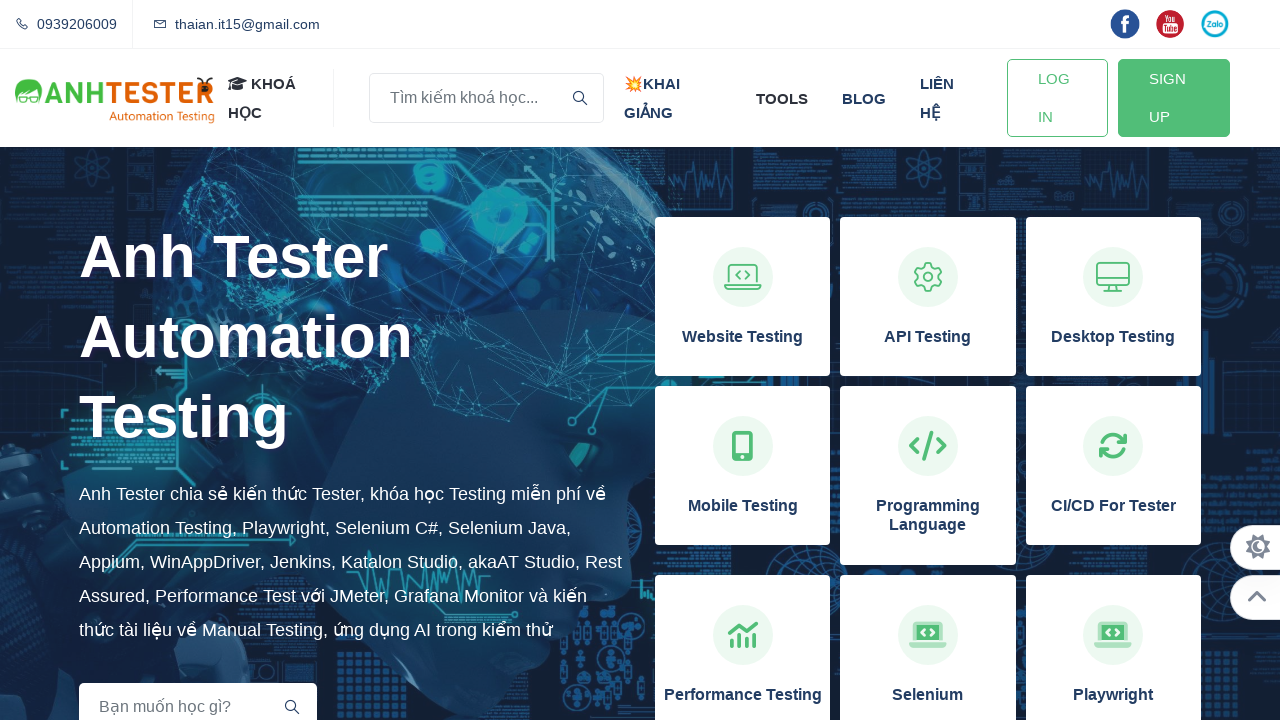

Navigated to anhtester.com homepage
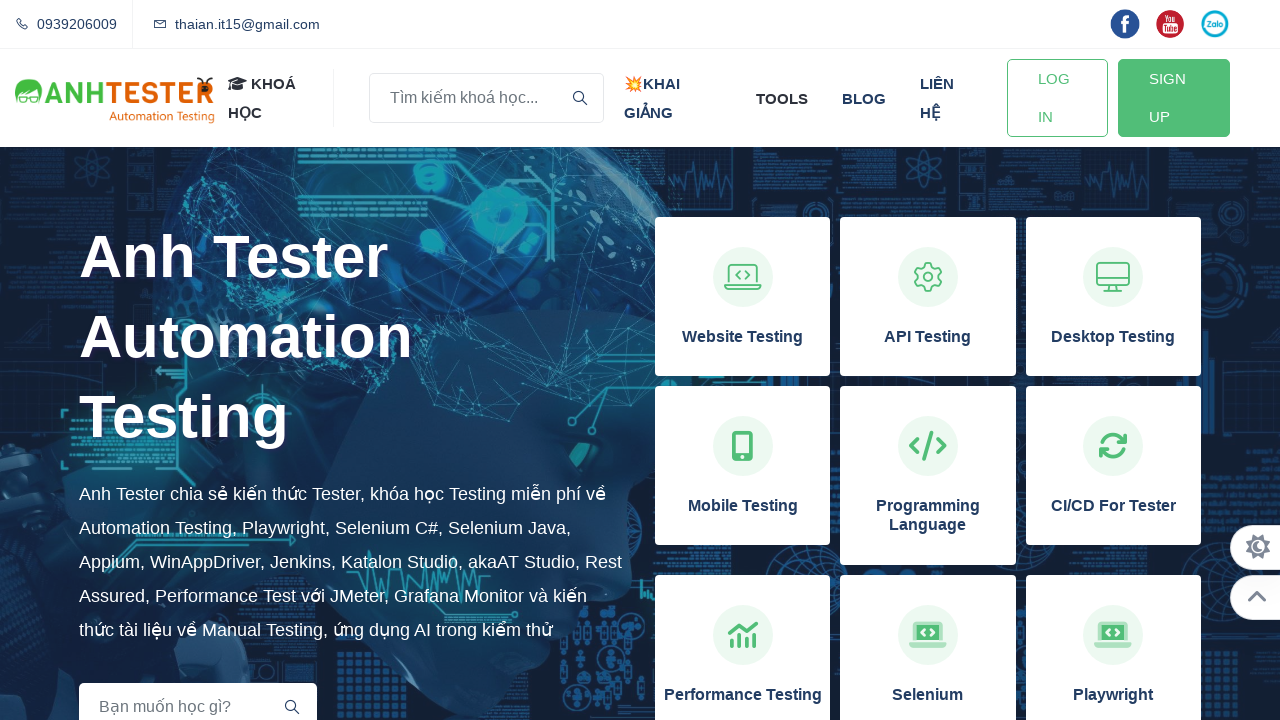

Clicked the login button to navigate to login page at (1057, 98) on a#btn-login
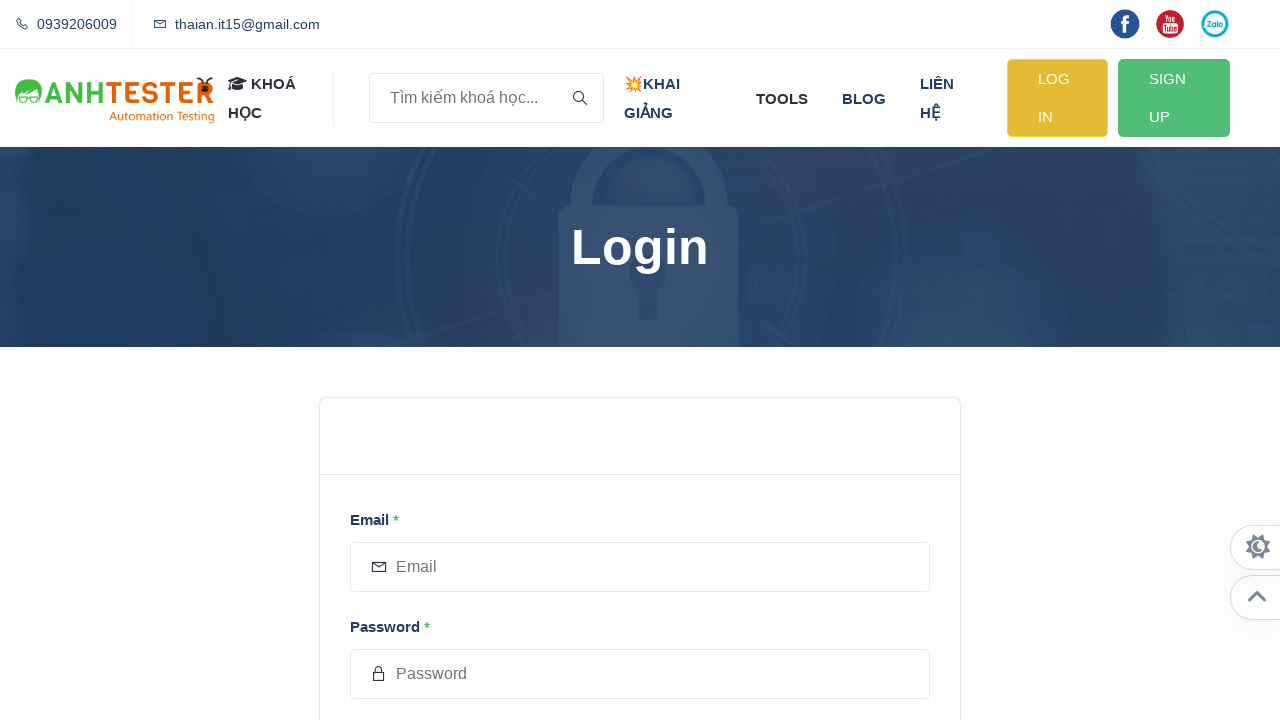

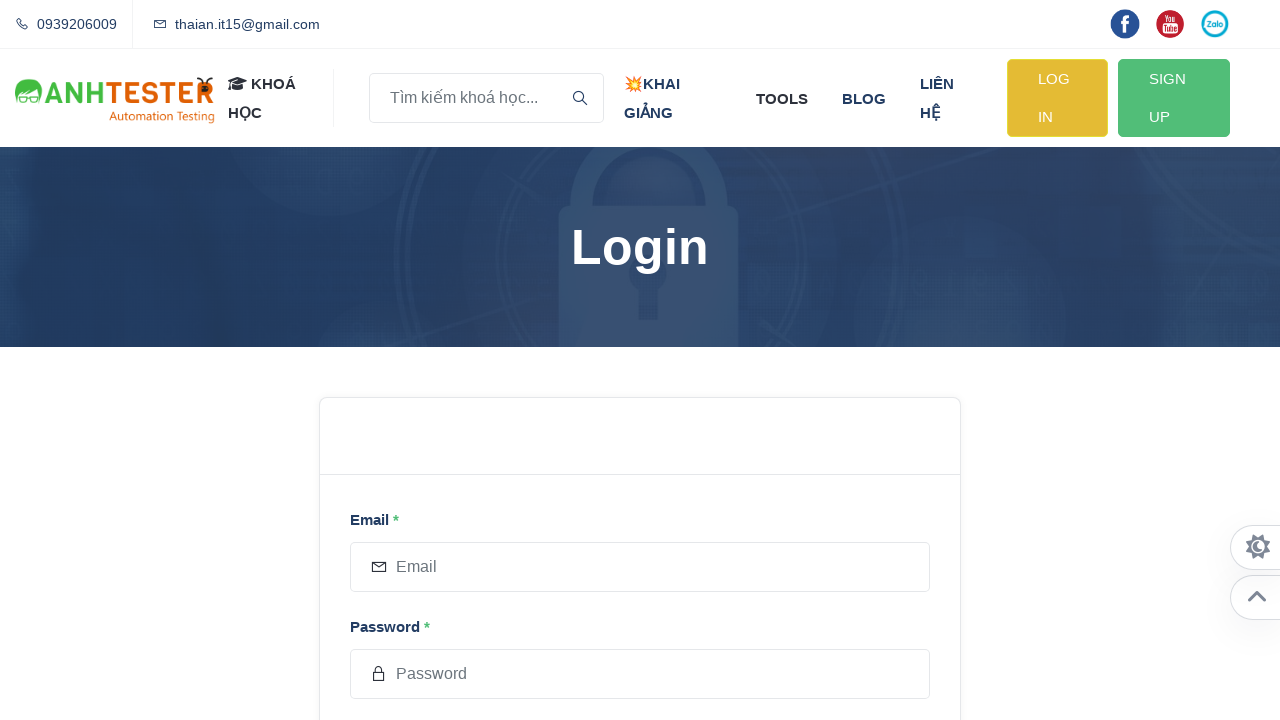